Navigates to GitHub homepage and verifies the page loads successfully by checking the page title

Starting URL: https://github.com

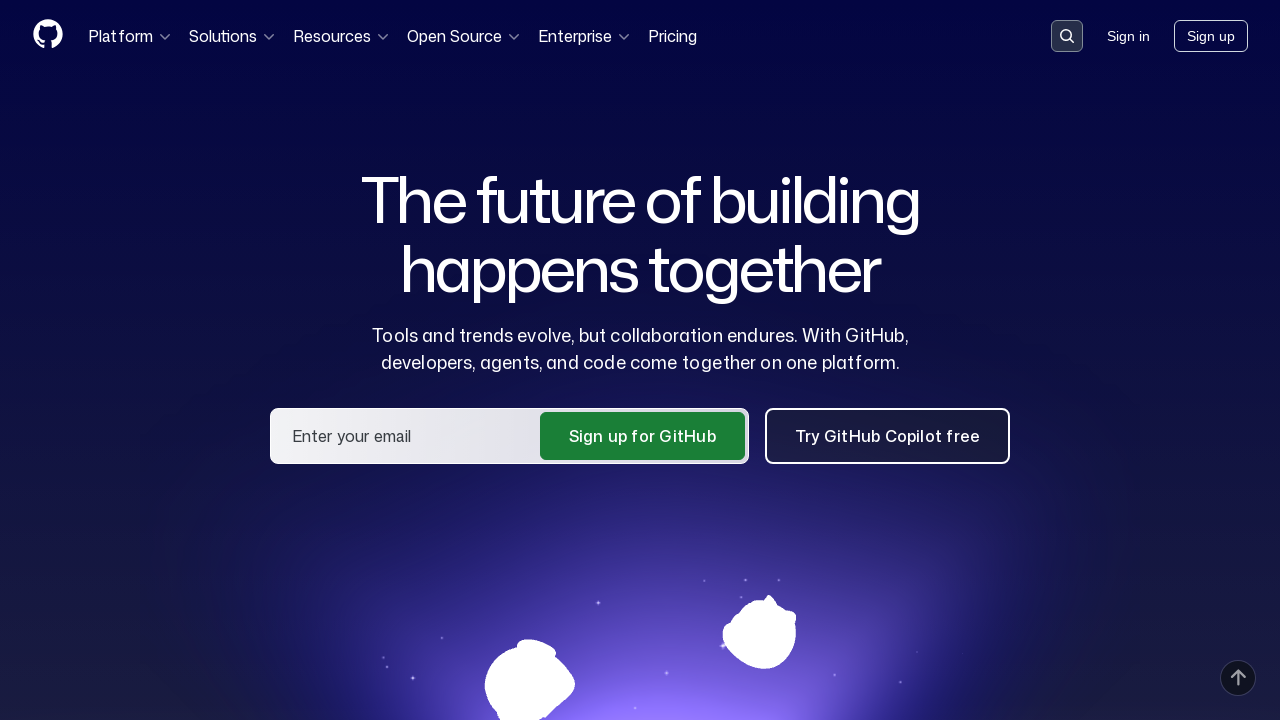

Navigated to GitHub homepage
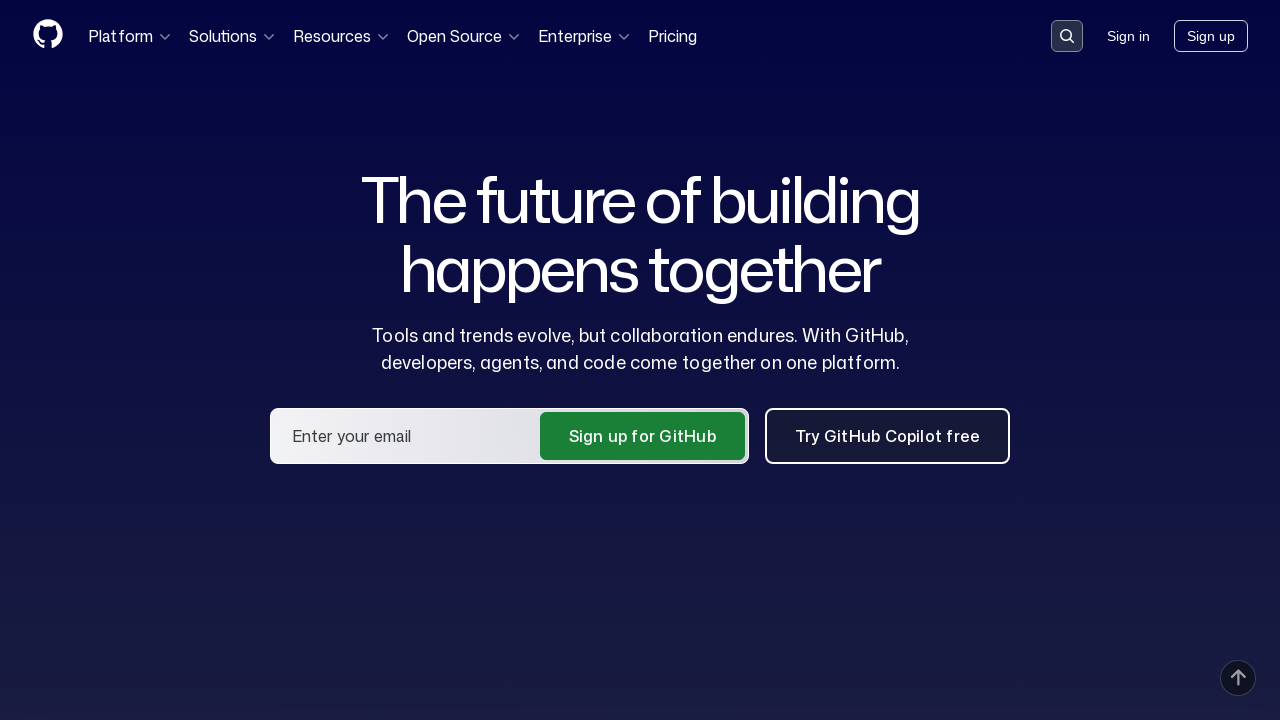

Page loaded successfully (domcontentloaded state reached)
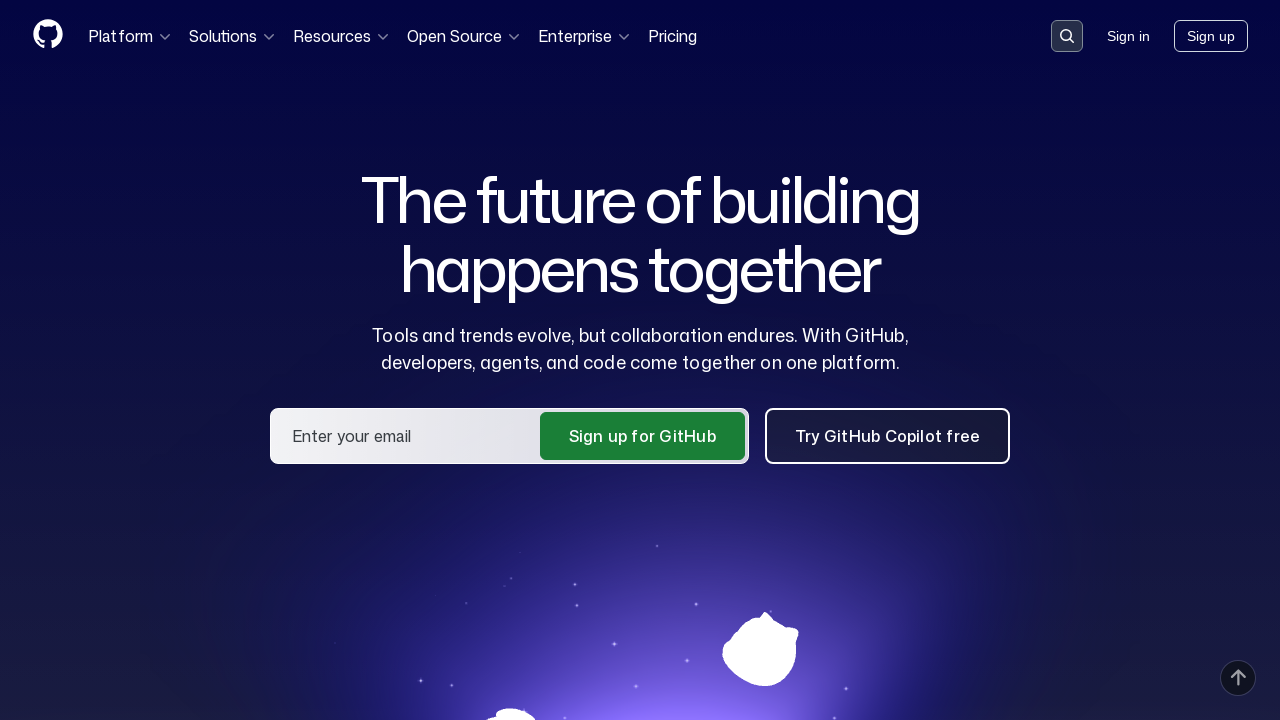

Verified page title contains 'GitHub'
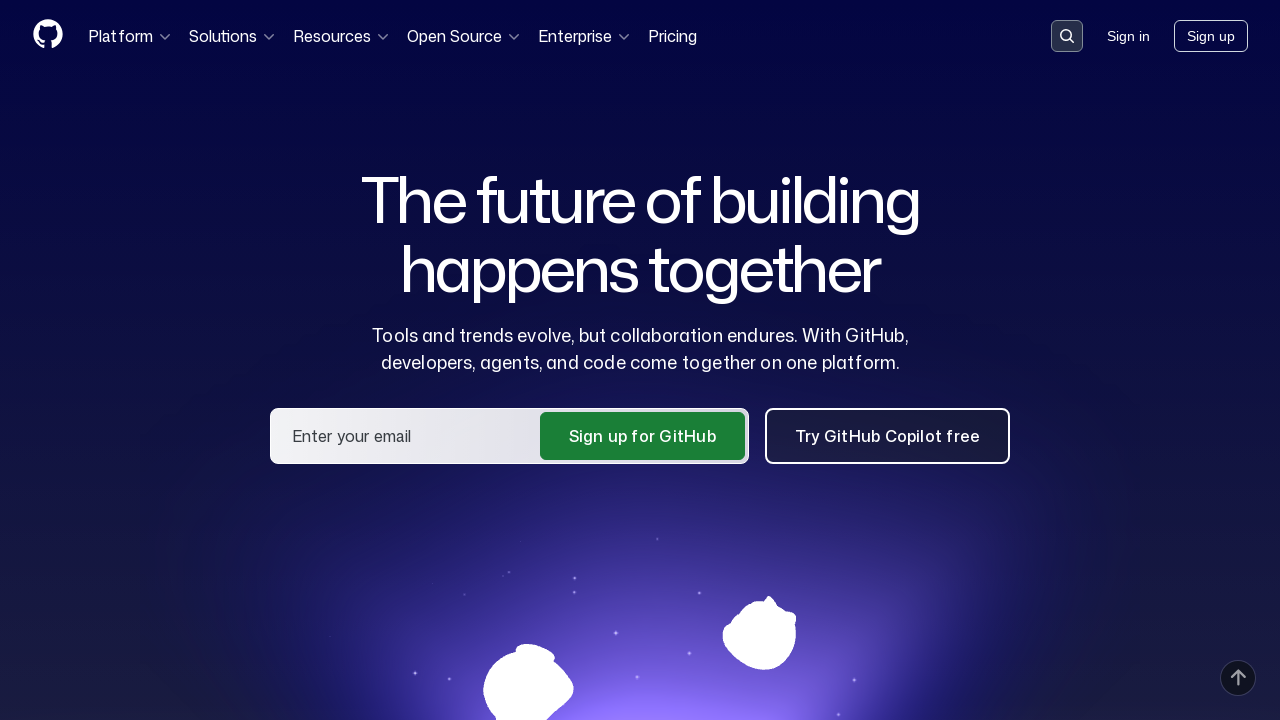

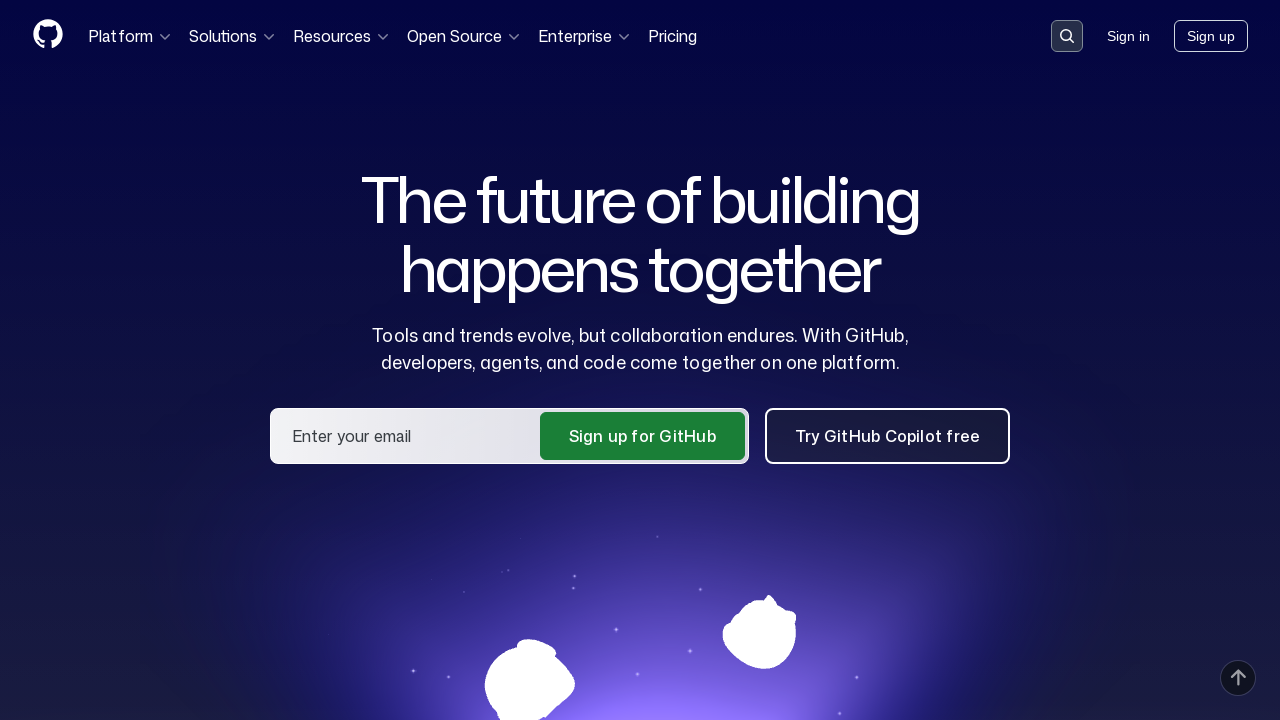